Tests progressbar functionality by waiting for the completion label to appear

Starting URL: http://automation-practice.emilos.pl/progressbar.php

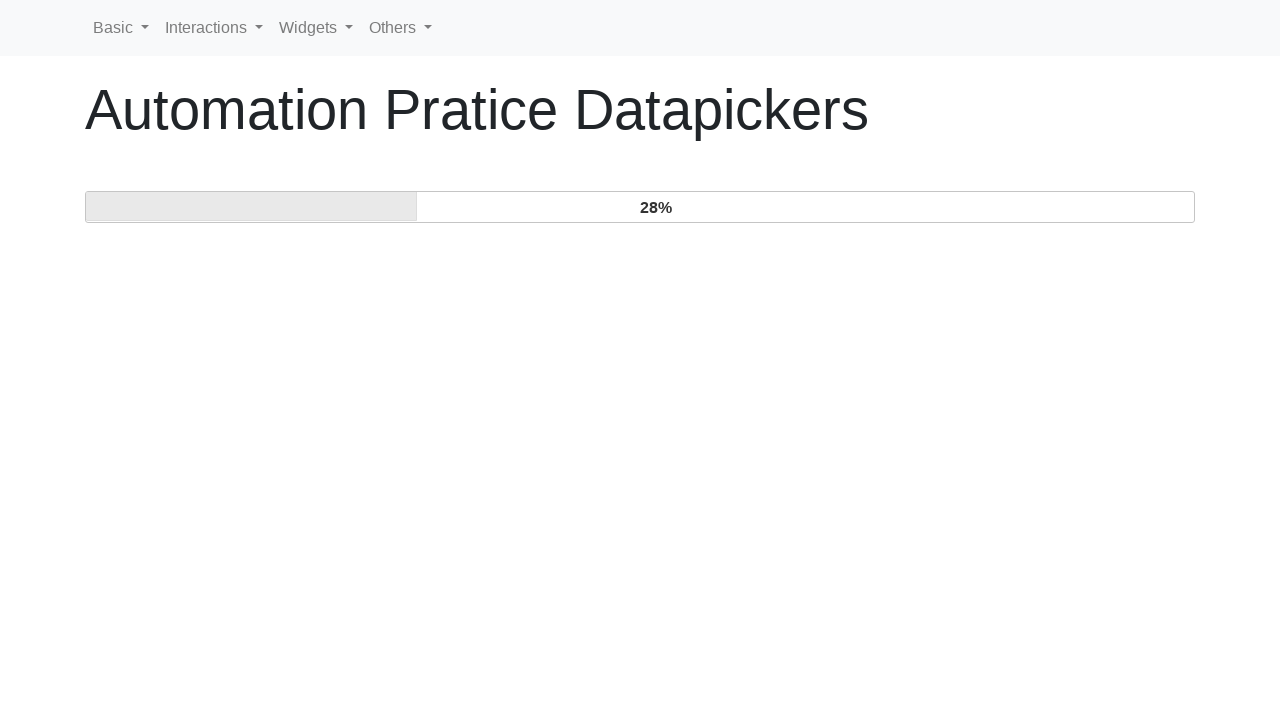

Verified progressbar element exists
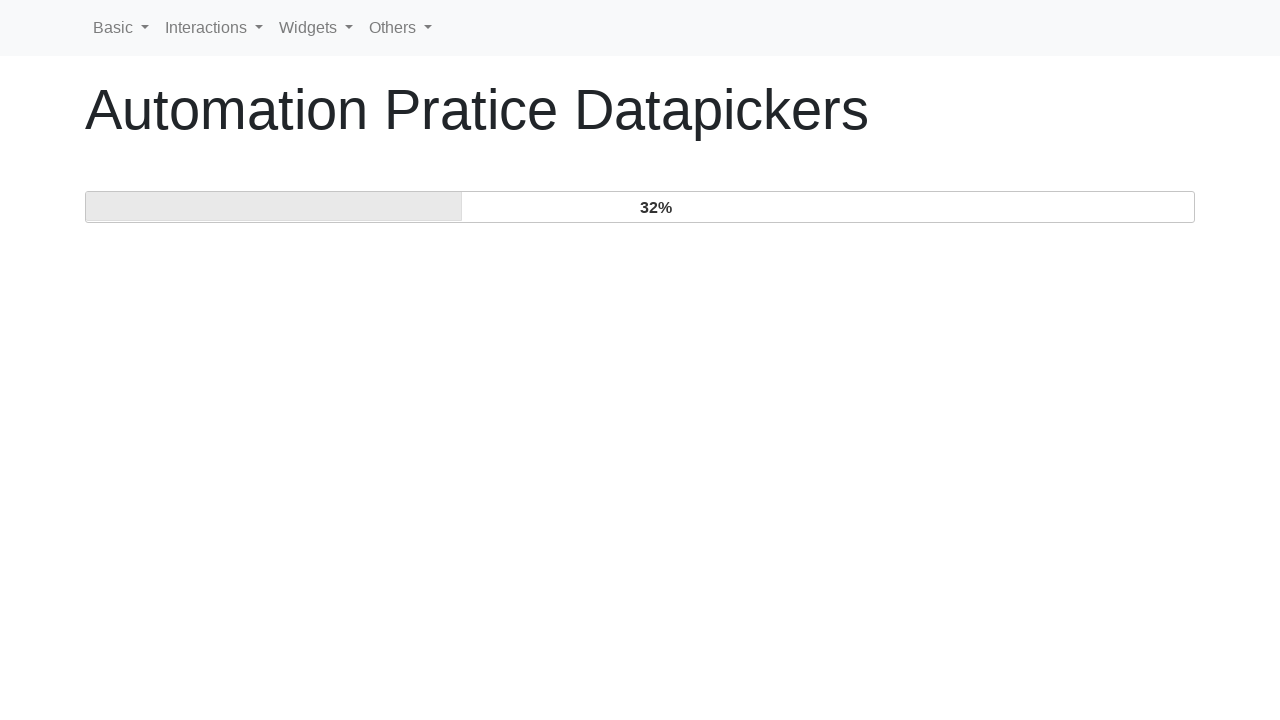

Progressbar completed and 'Complete!' label appeared
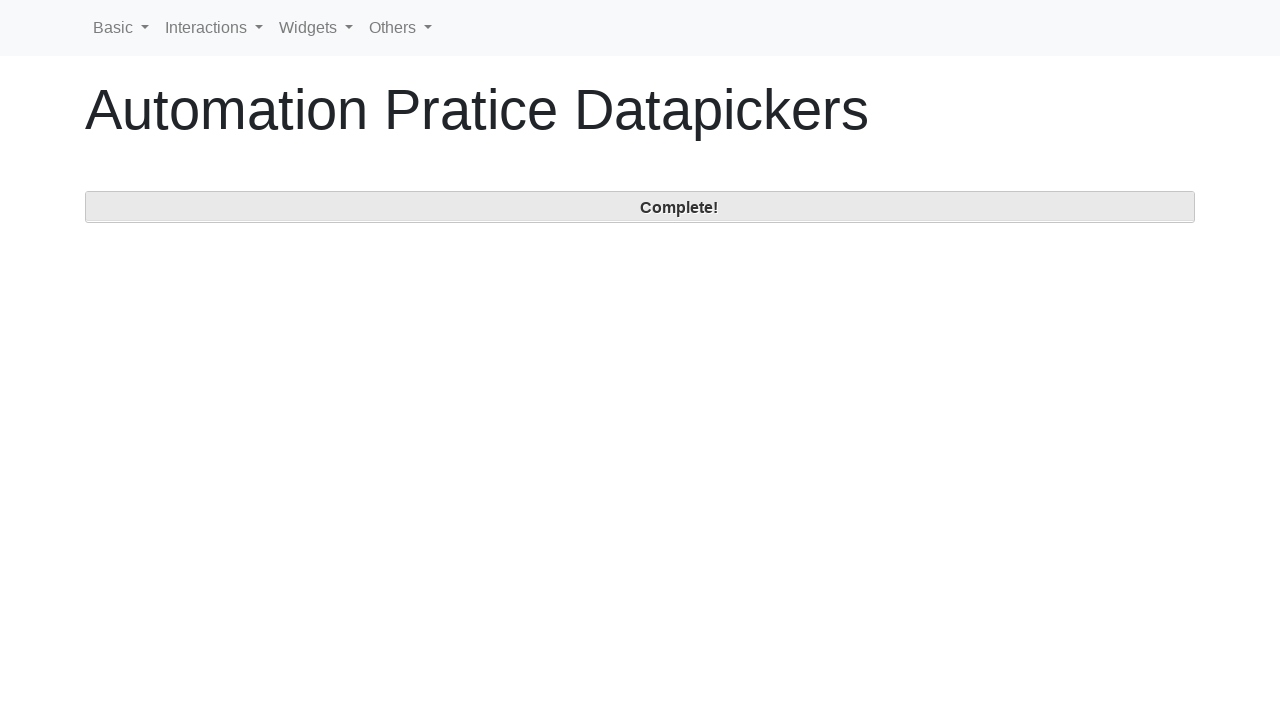

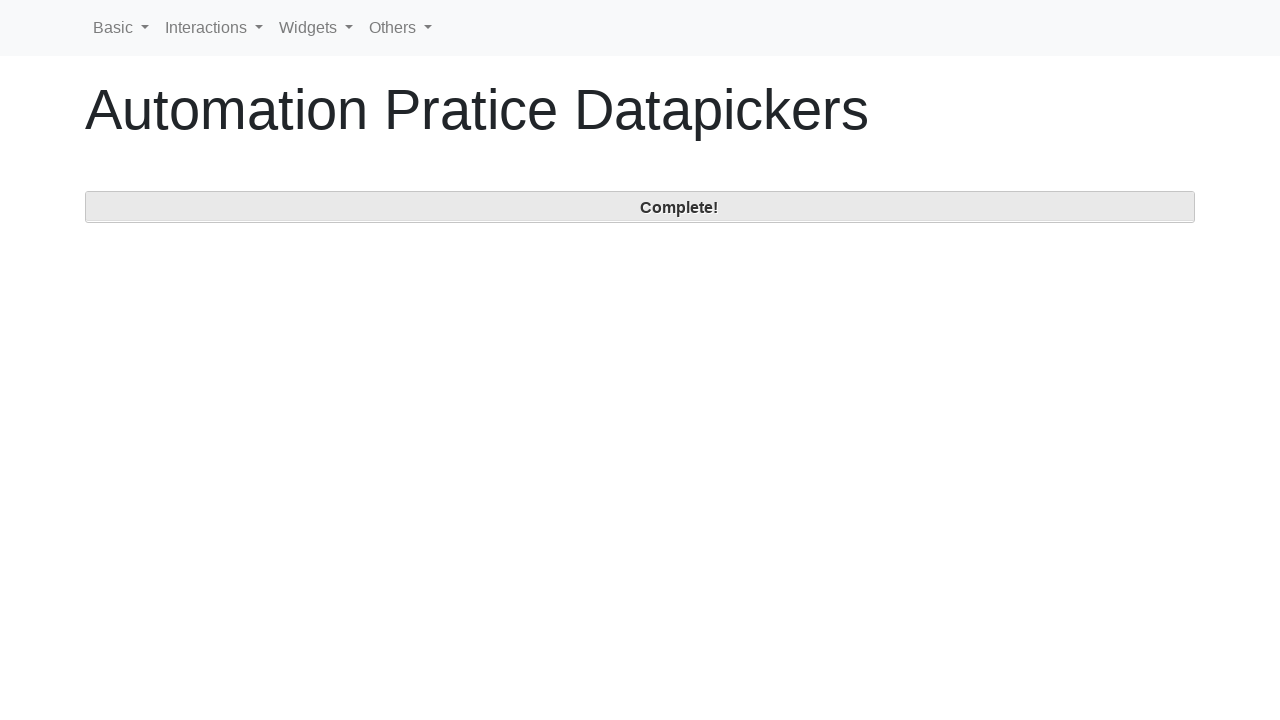